Tests passenger count selection by clicking on the passenger info dropdown and incrementing adult count multiple times

Starting URL: https://rahulshettyacademy.com/dropdownsPractise/

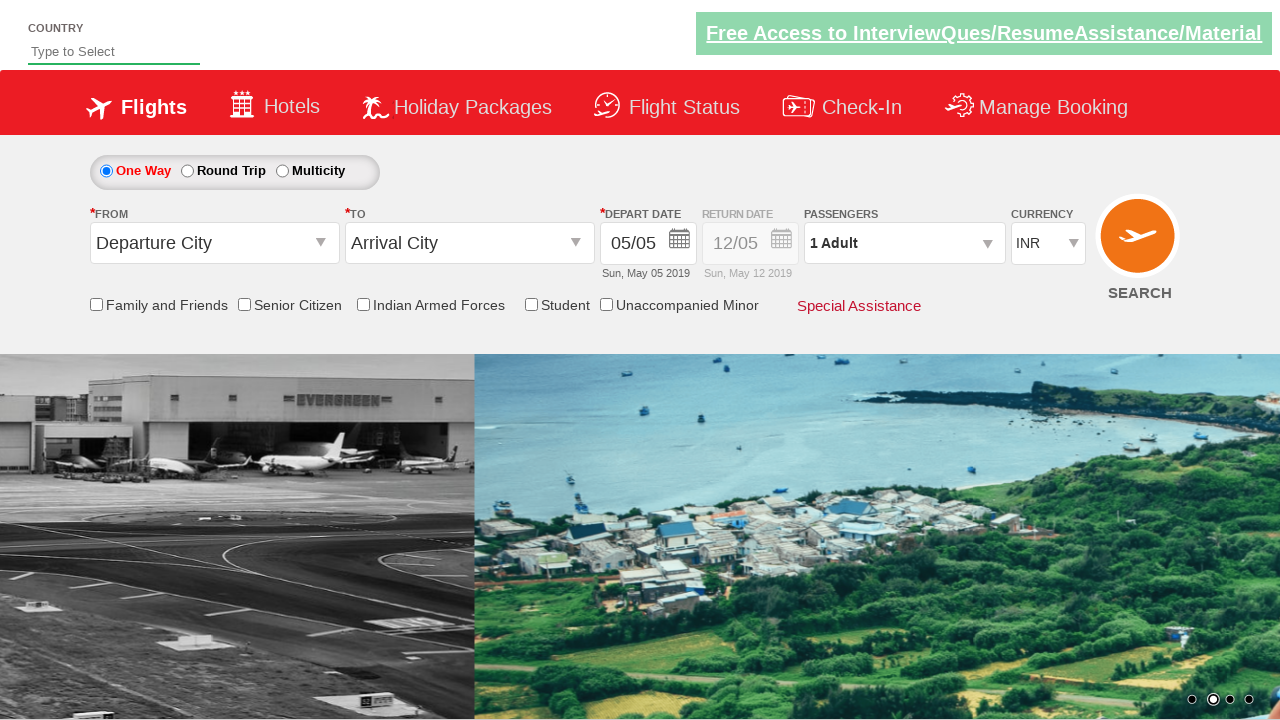

Clicked on origin station dropdown at (214, 243) on input#ctl00_mainContent_ddl_originStation1_CTXT
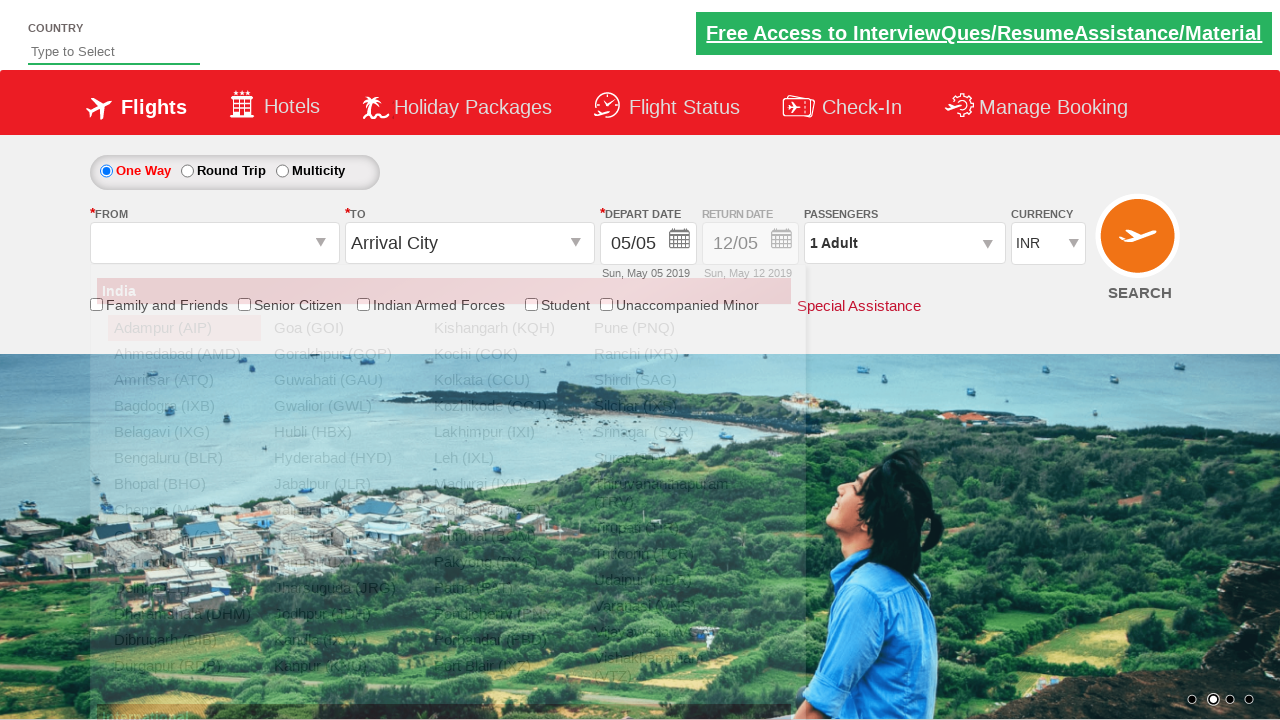

Clicked on passenger info dropdown at (904, 243) on #divpaxinfo
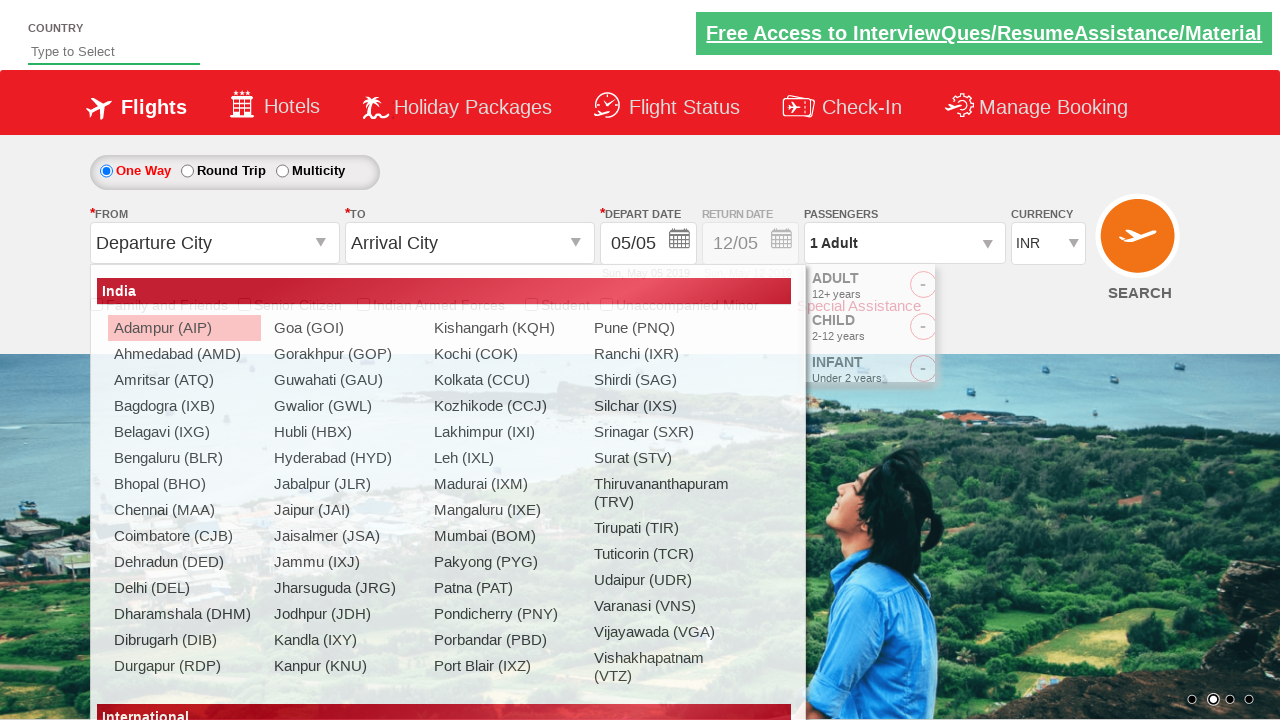

Waited for passenger dropdown to open
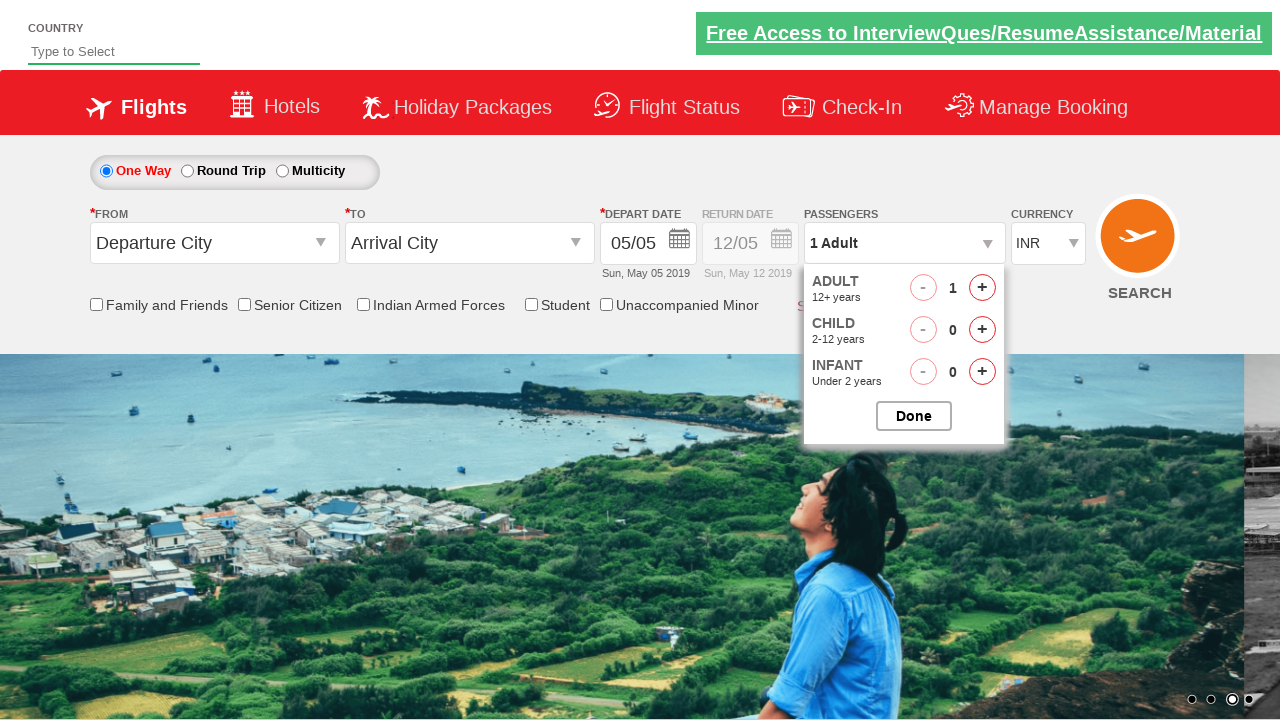

Clicked increment adult button (iteration 1 of 3) at (982, 288) on #hrefIncAdt
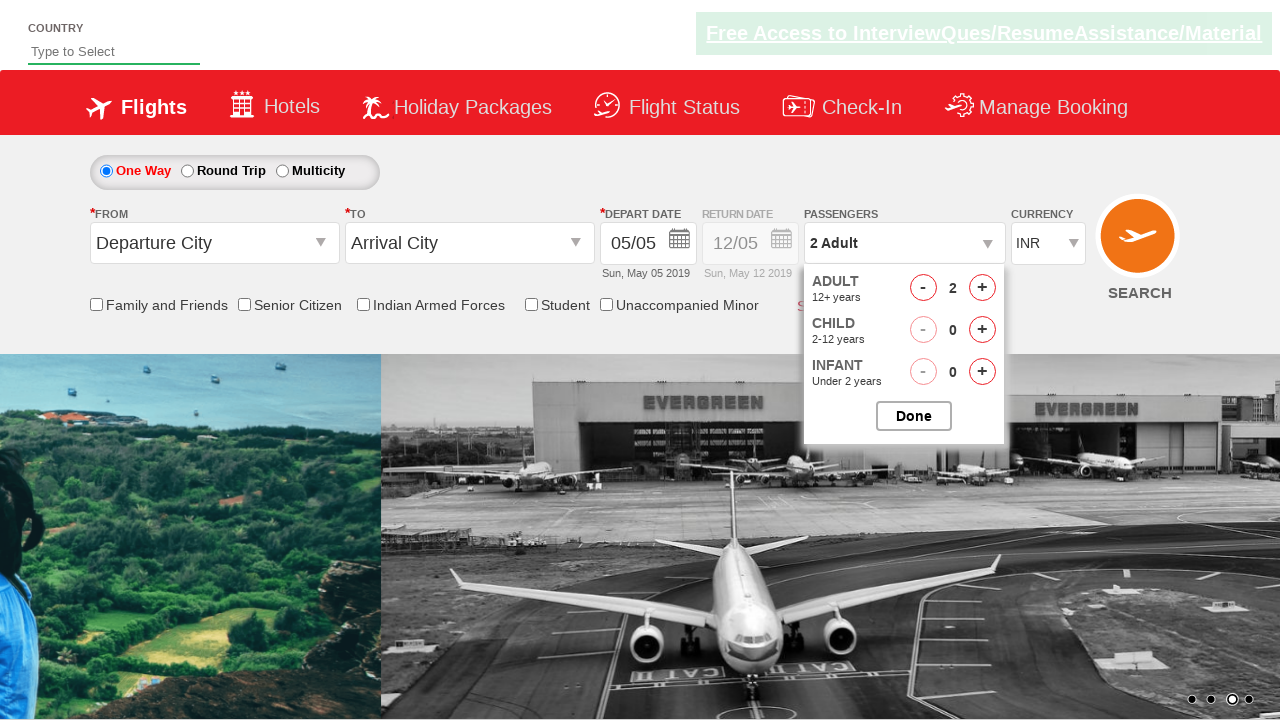

Clicked increment adult button (iteration 2 of 3) at (982, 288) on #hrefIncAdt
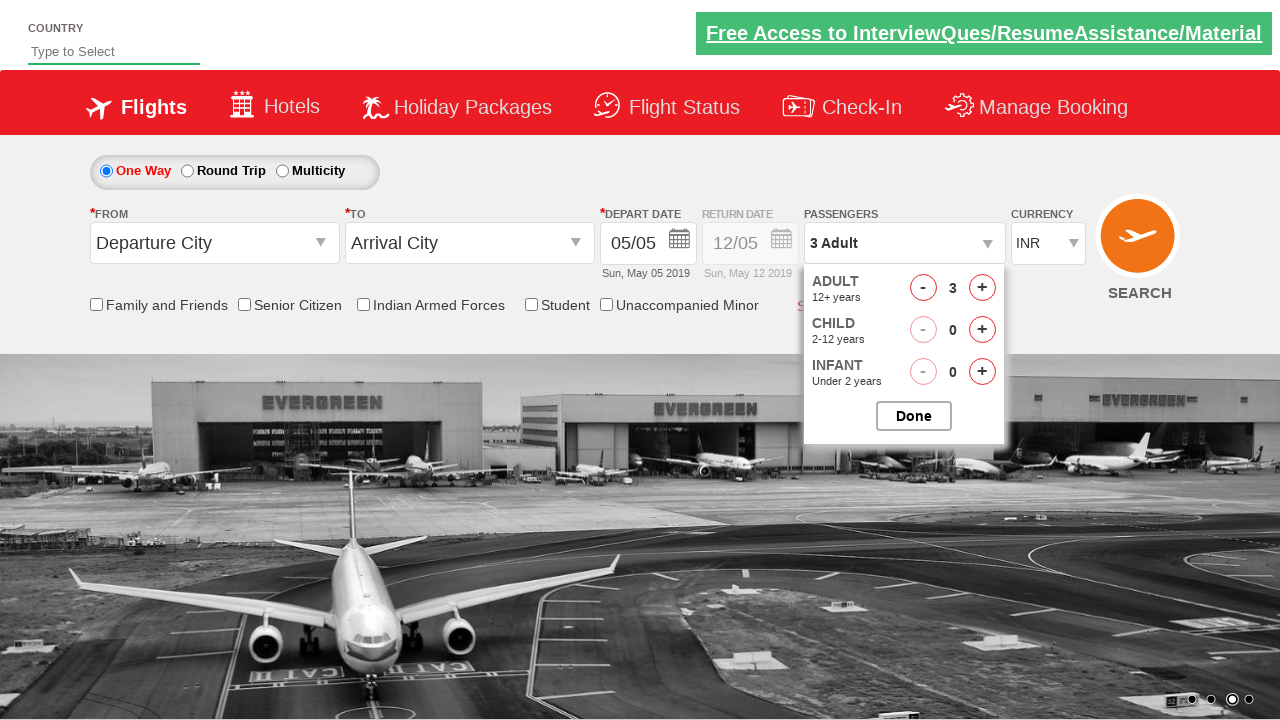

Clicked increment adult button (iteration 3 of 3) at (982, 288) on #hrefIncAdt
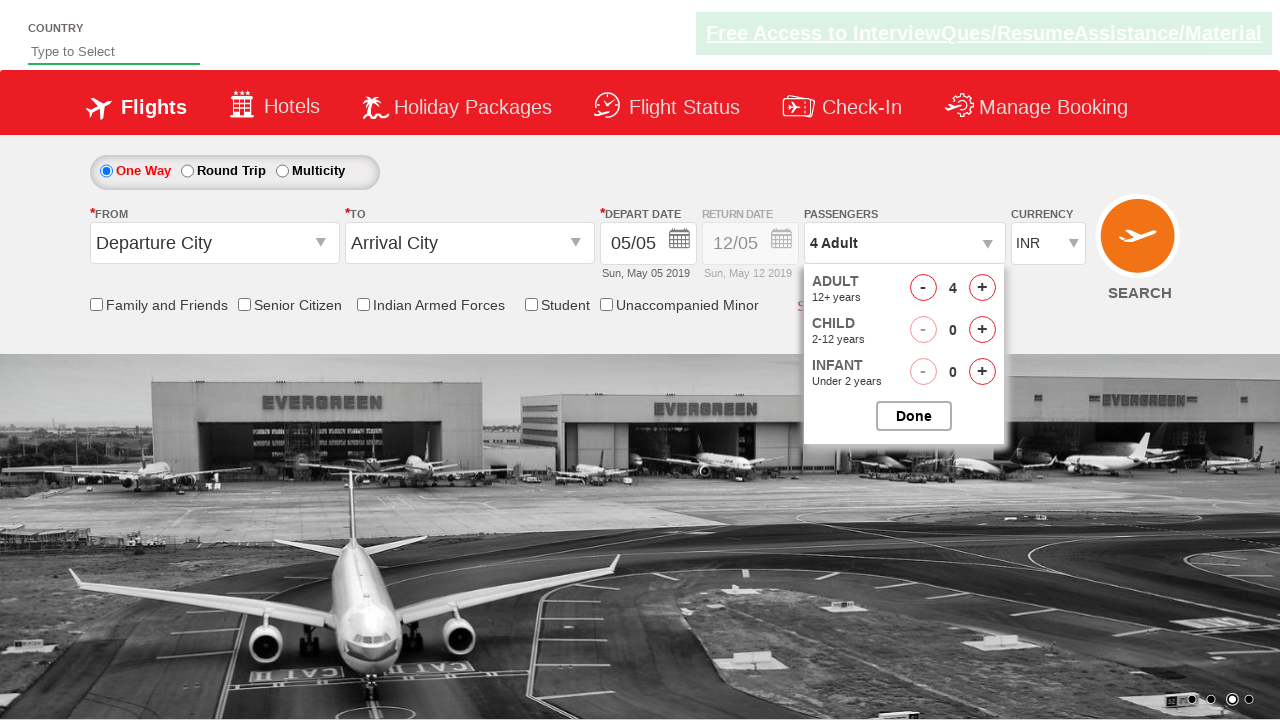

Closed passenger selection dropdown at (914, 416) on #btnclosepaxoption
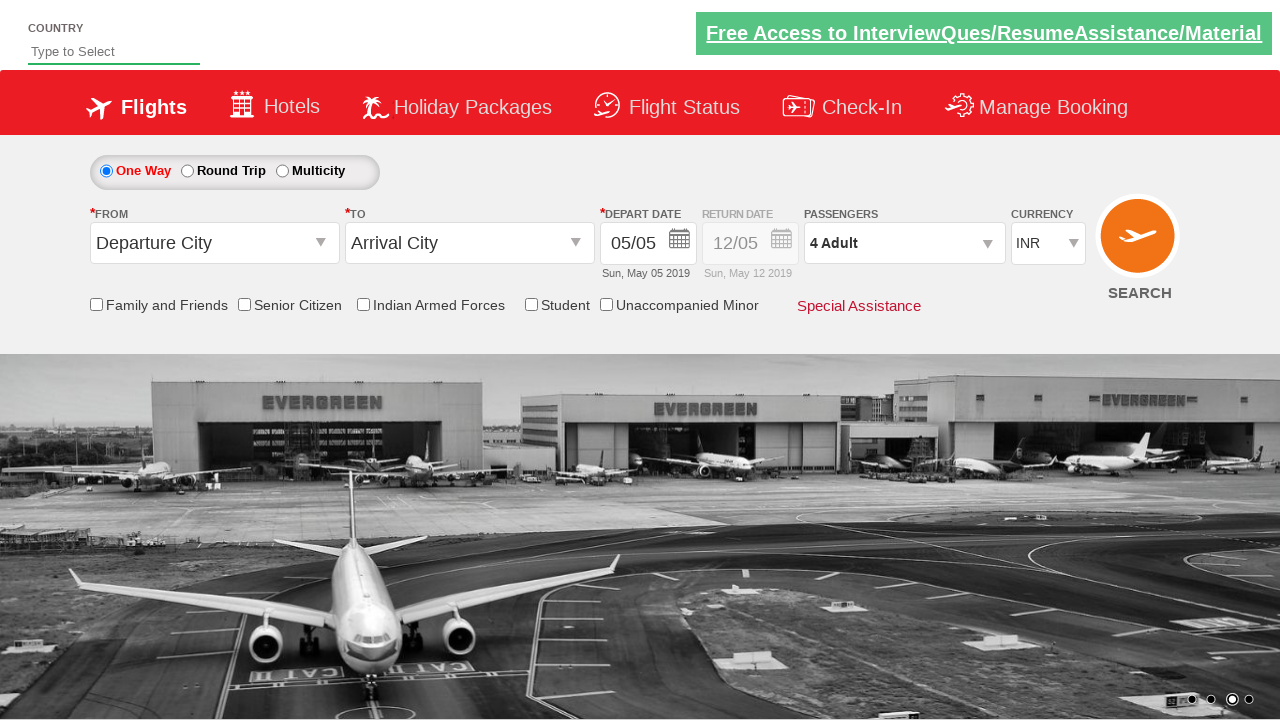

Verified passenger info displays '4 Adult'
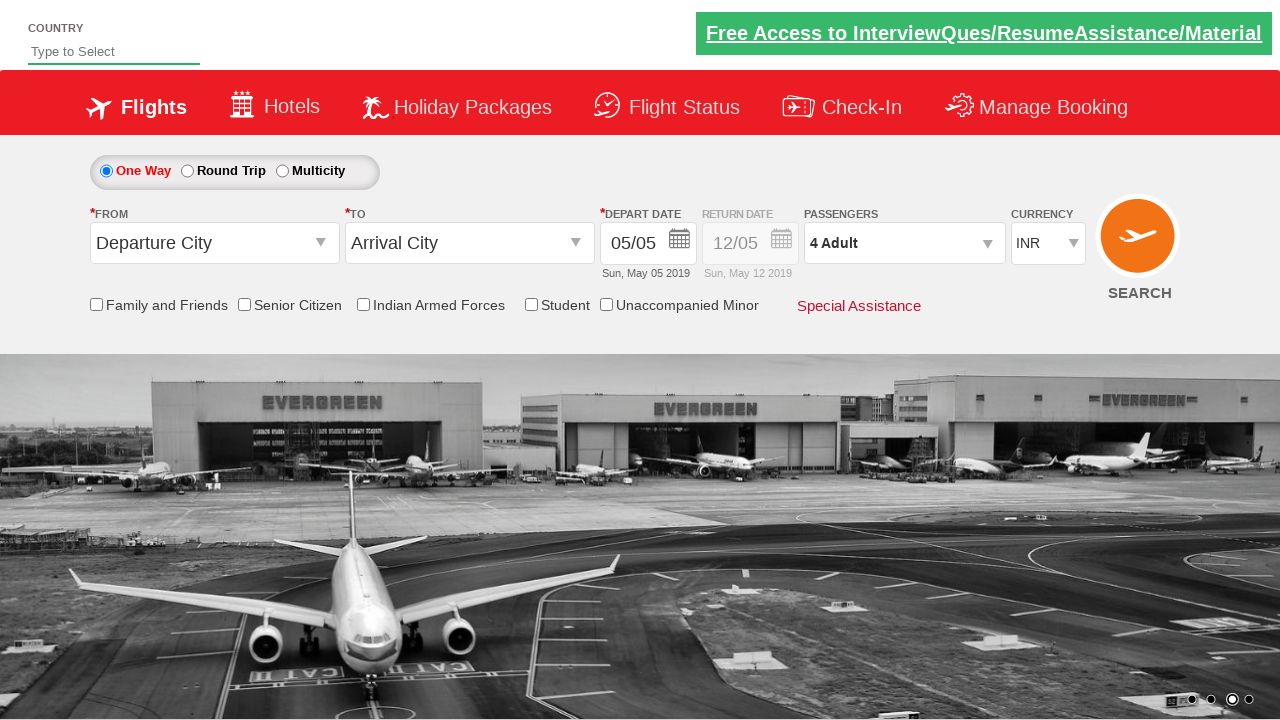

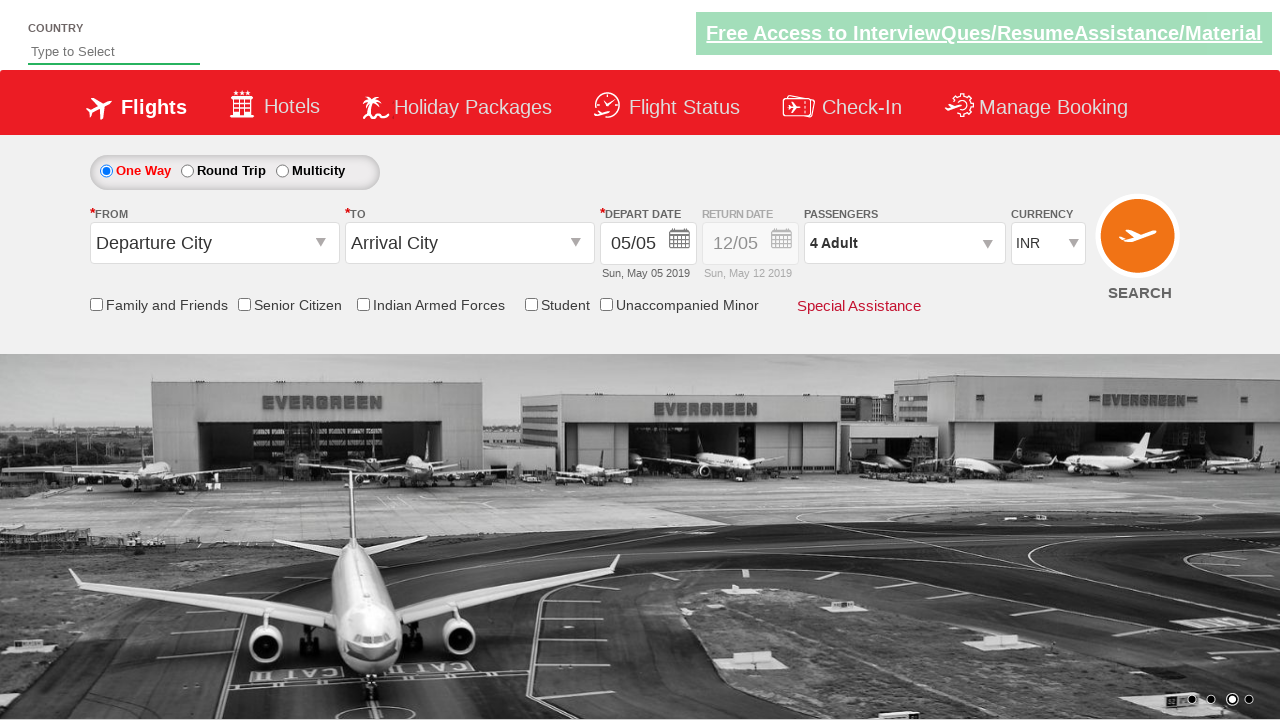